Tests a simple form by typing a message in an input field, clicking a button to display it, and verifying the message appears correctly.

Starting URL: https://www.lambdatest.com/selenium-playground/simple-form-demo

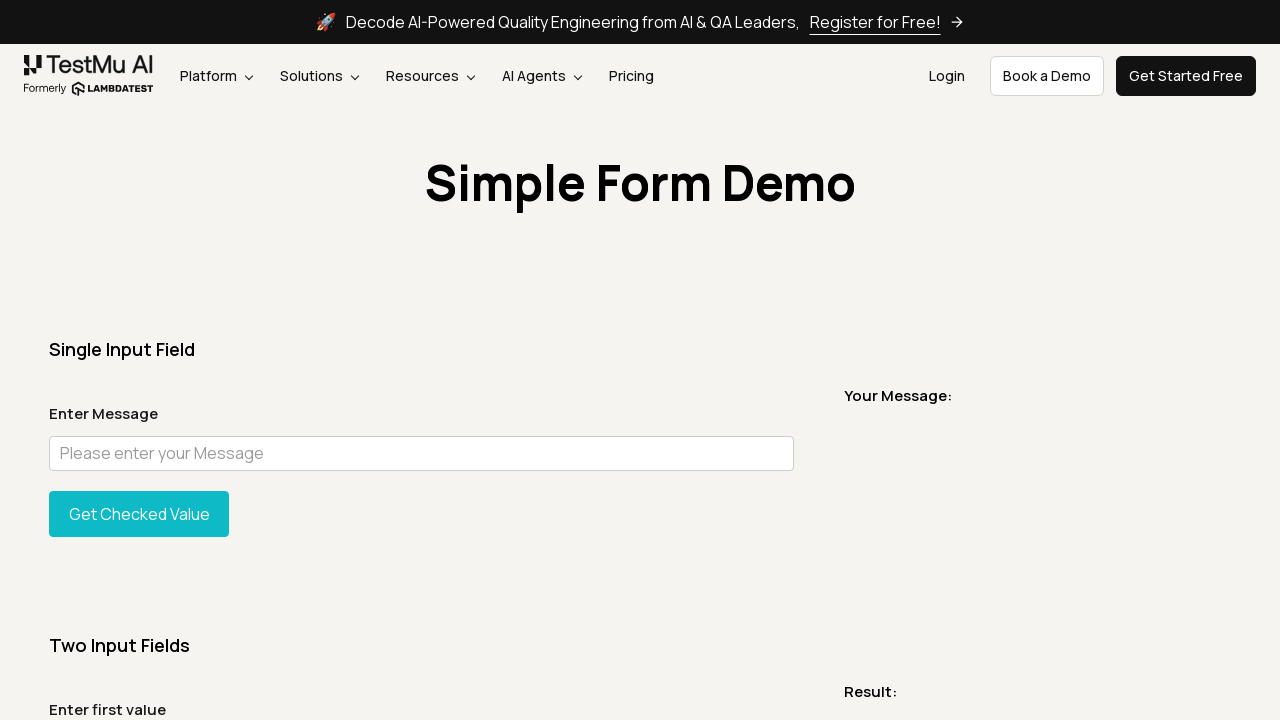

Typed 'Hey Tester' in the input field on input#user-message
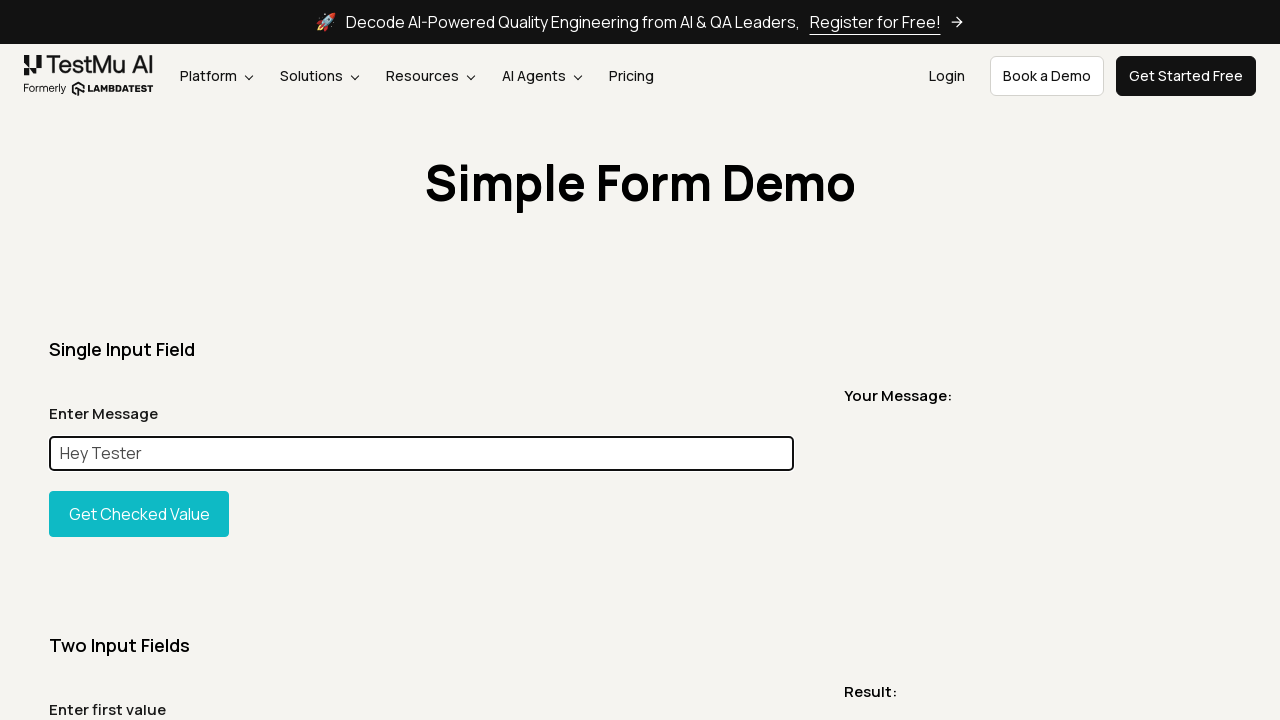

Clicked the 'Show Input' button at (139, 514) on #showInput
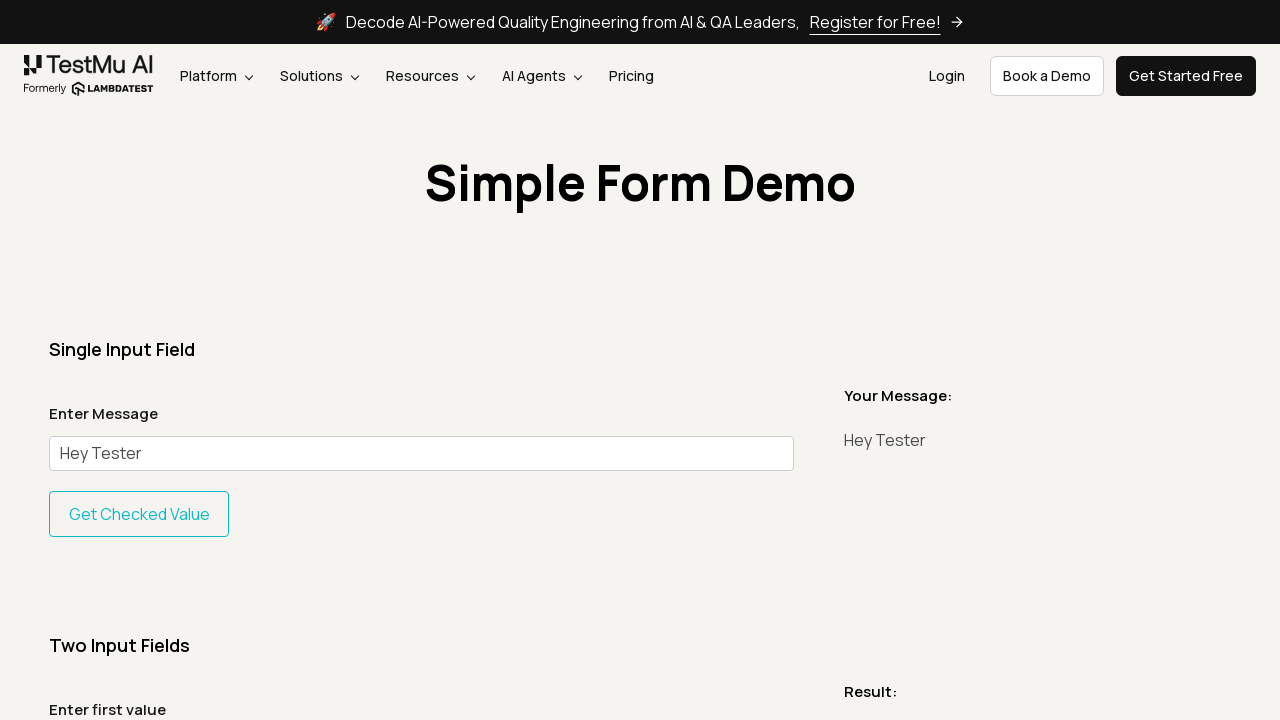

Message element loaded and is visible
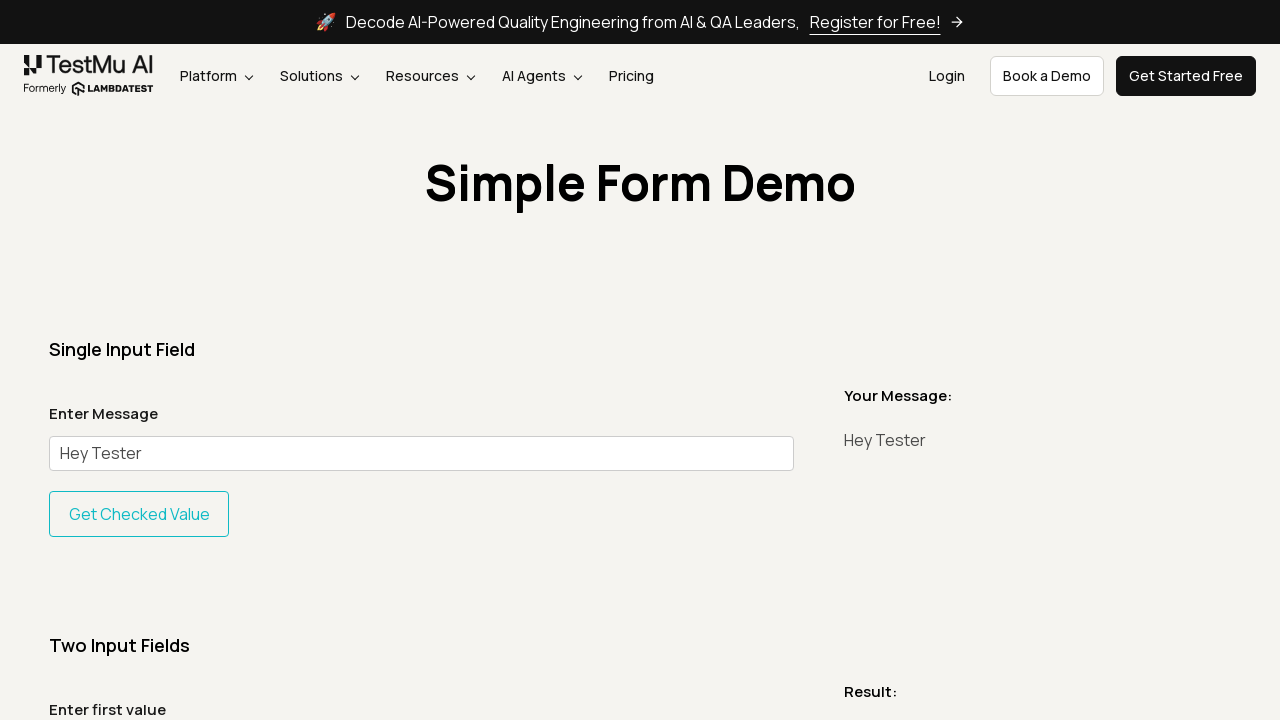

Retrieved message text content: 'Hey Tester'
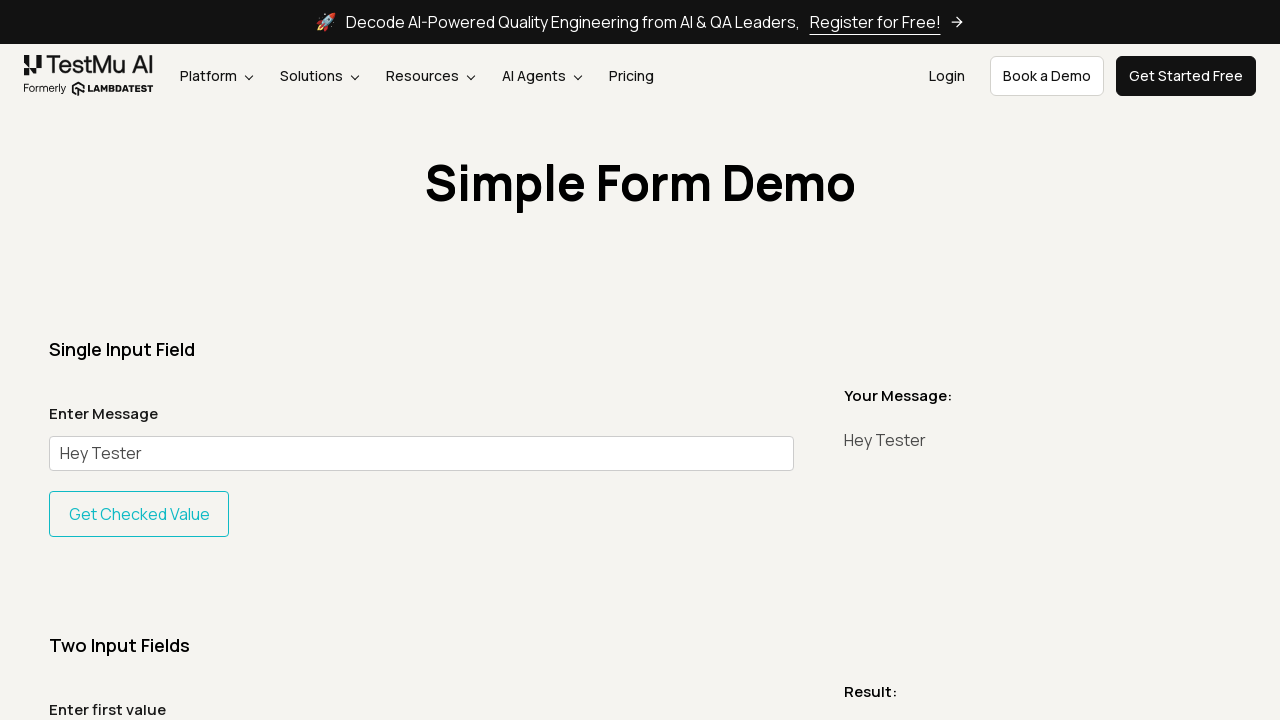

Assertion passed: message text matches 'Hey Tester'
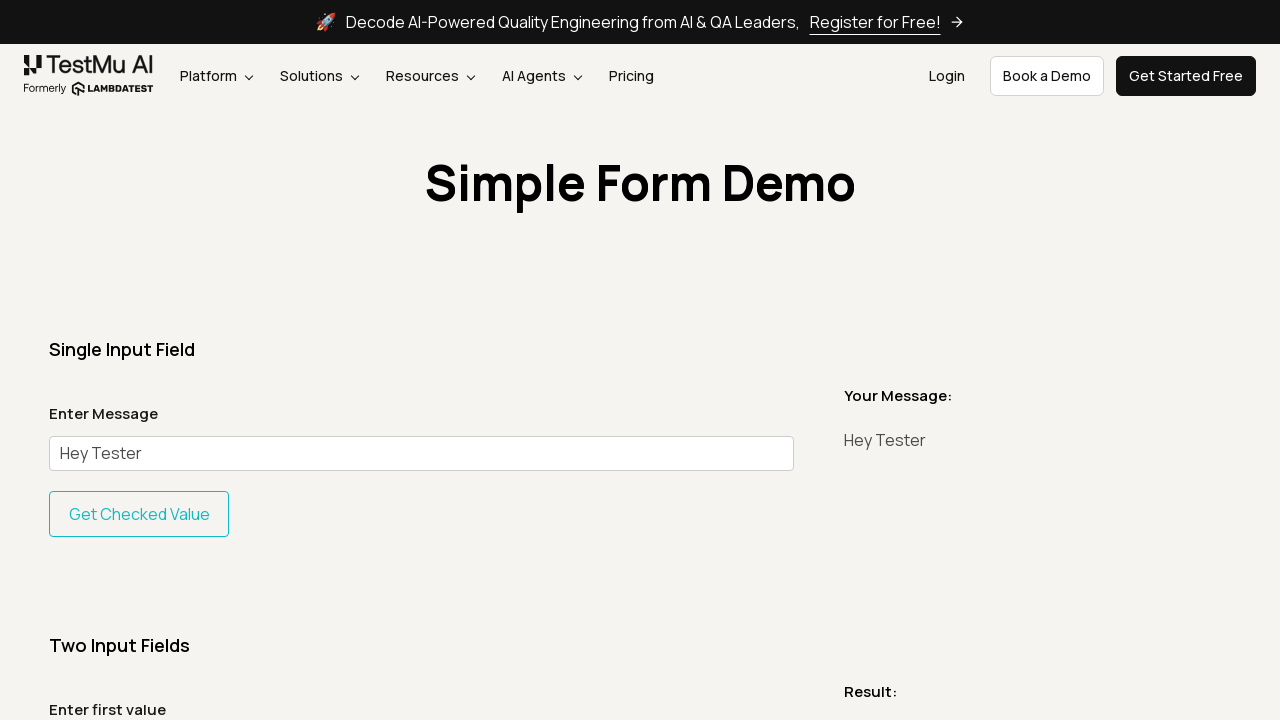

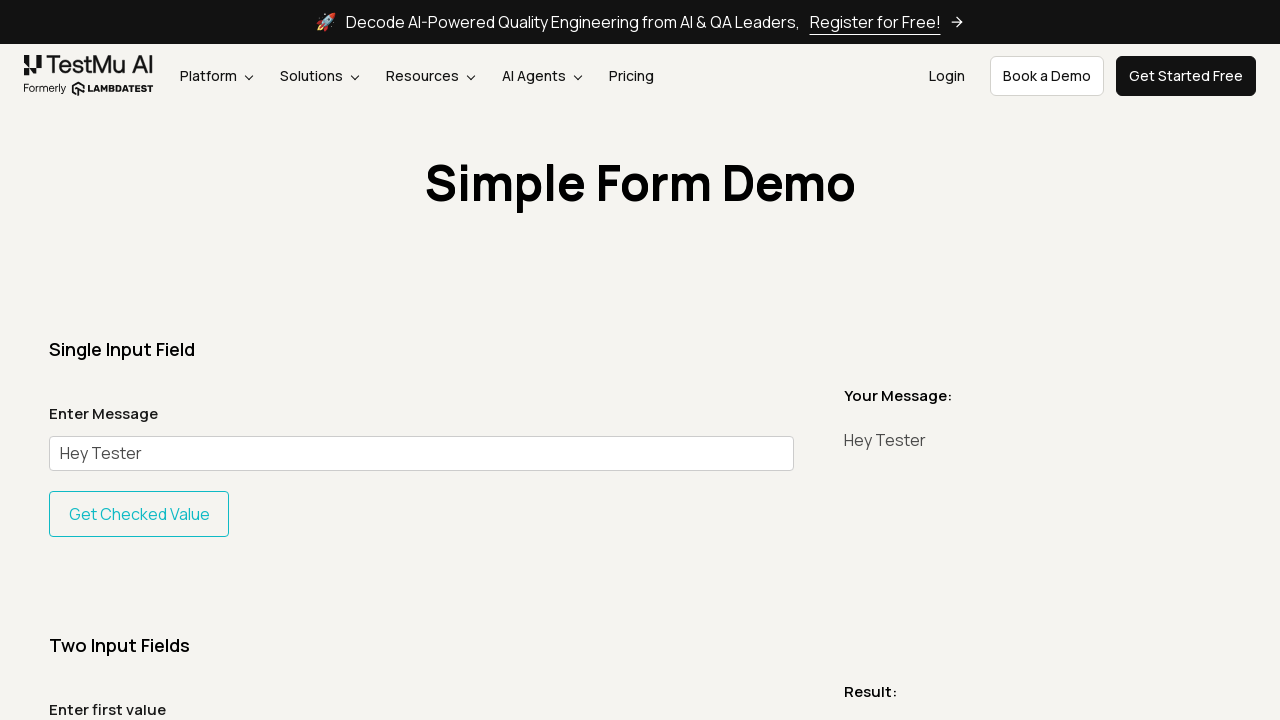